Tests insurance comparison form by selecting categories, filling date of birth, selecting gender, smoker status, and coverage term options

Starting URL: https://www.comparefirst.sg/wap/homeEvent.action

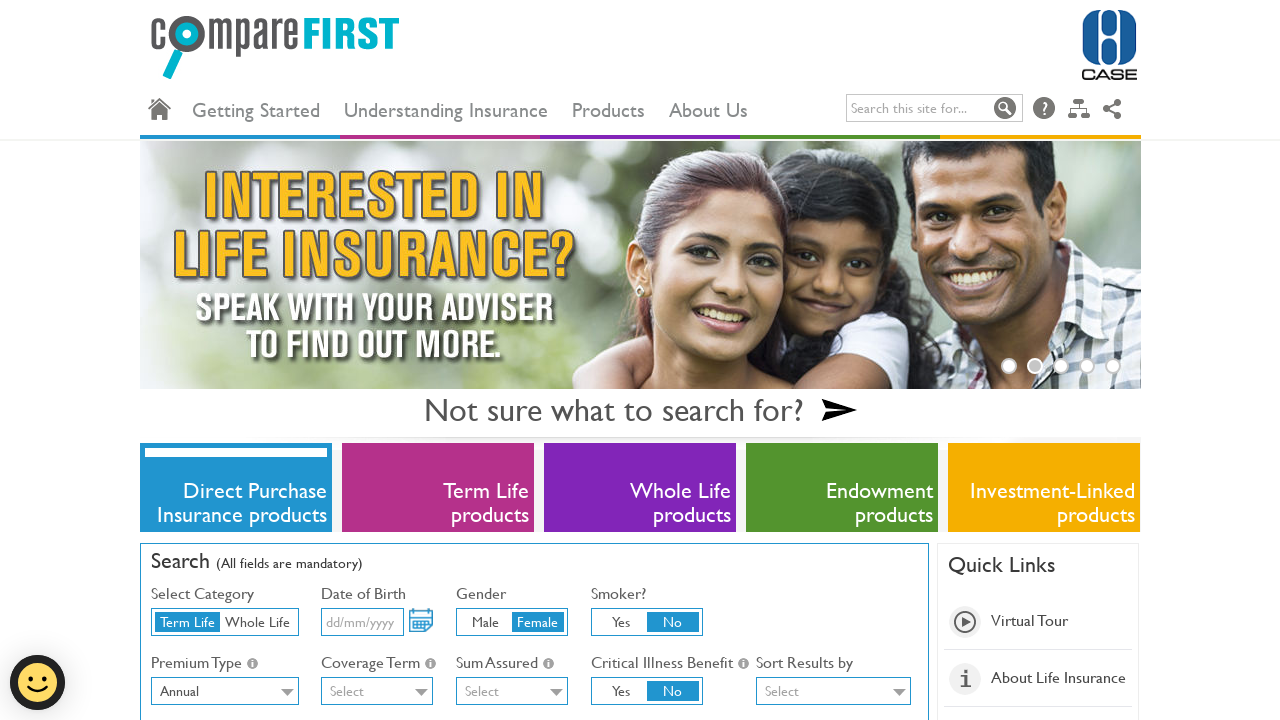

Clicked on category selector at (236, 488) on #bips
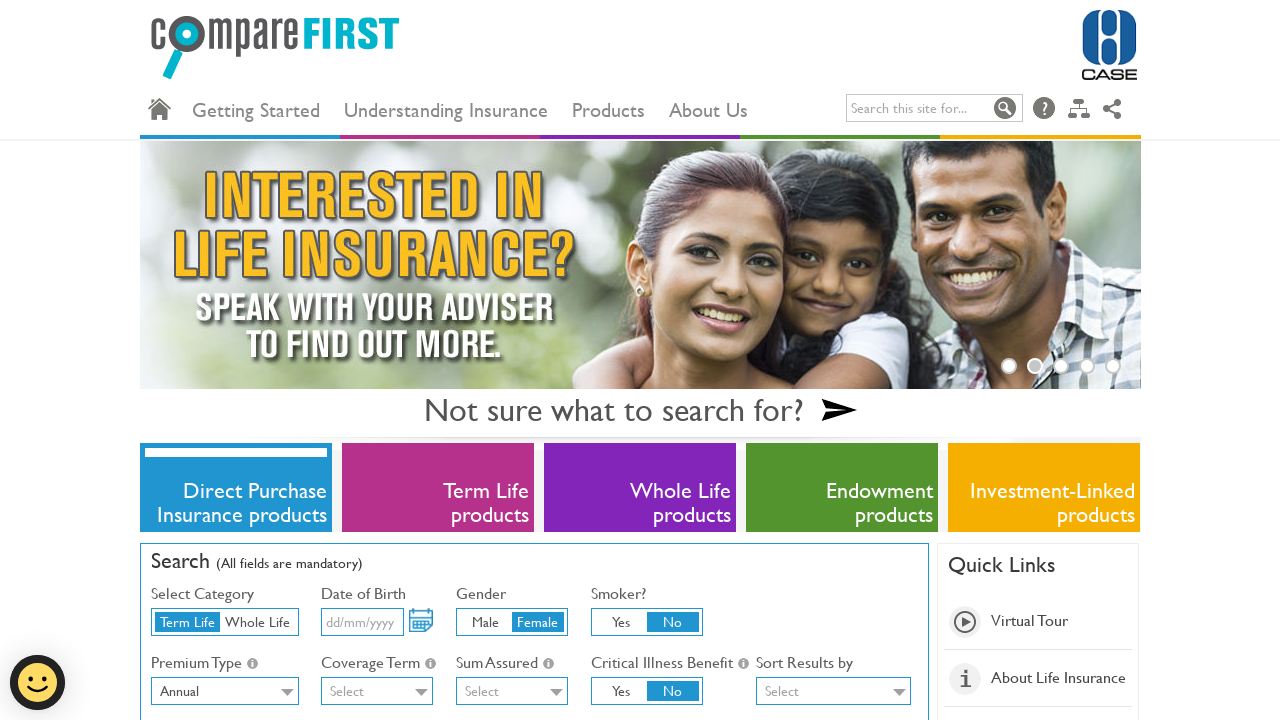

Selected Whole Life insurance category at (252, 622) on xpath=//ul[@id='bips-option']//li[@data-id='whole-life']
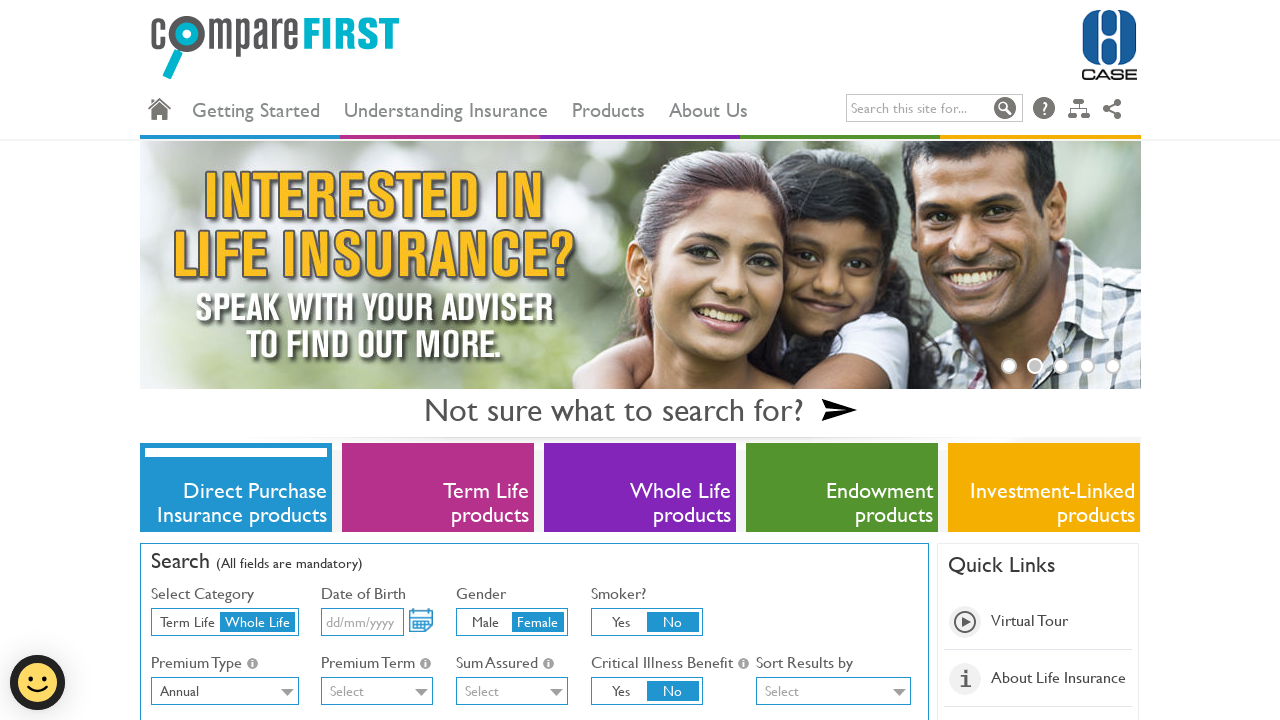

Selected Term Life insurance category at (187, 622) on xpath=//ul[@id='bips-option']//li[@data-id='term-life']
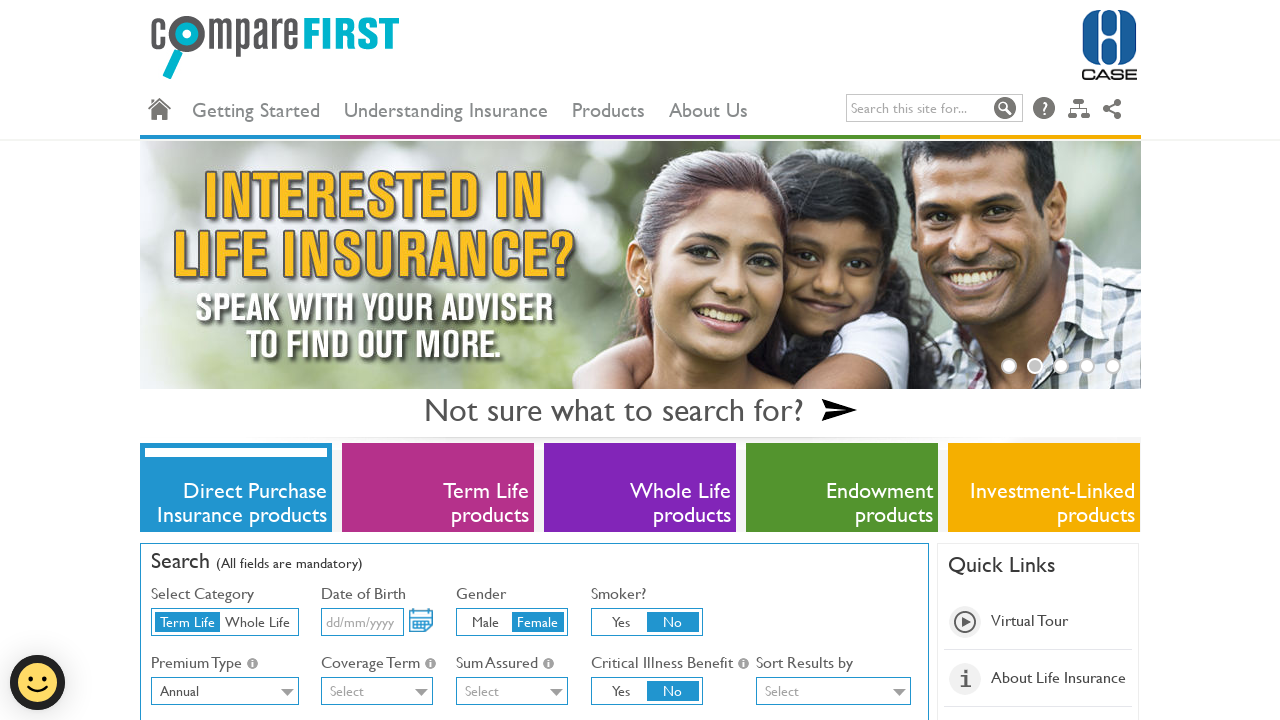

Filled date of birth as 30/10/1999 on //*[@id='date']
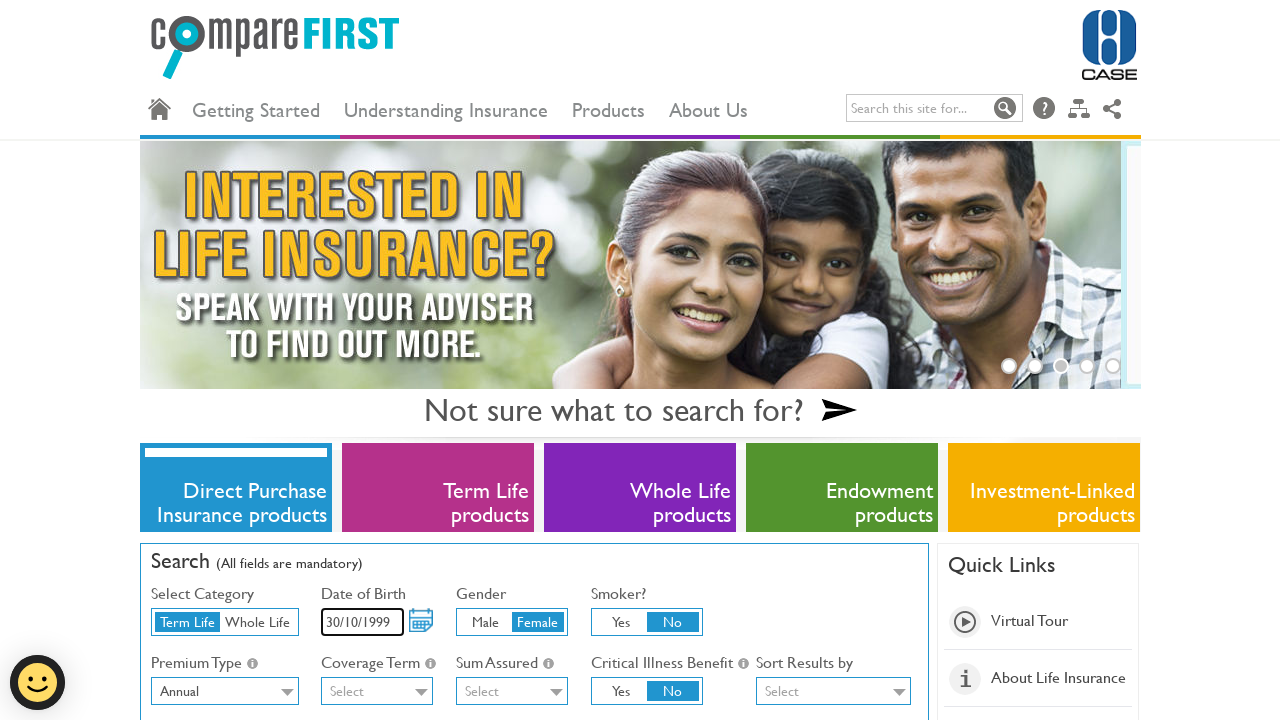

Selected Male gender at (486, 622) on xpath=//ul[@class='gender']//li[@data-id='M']
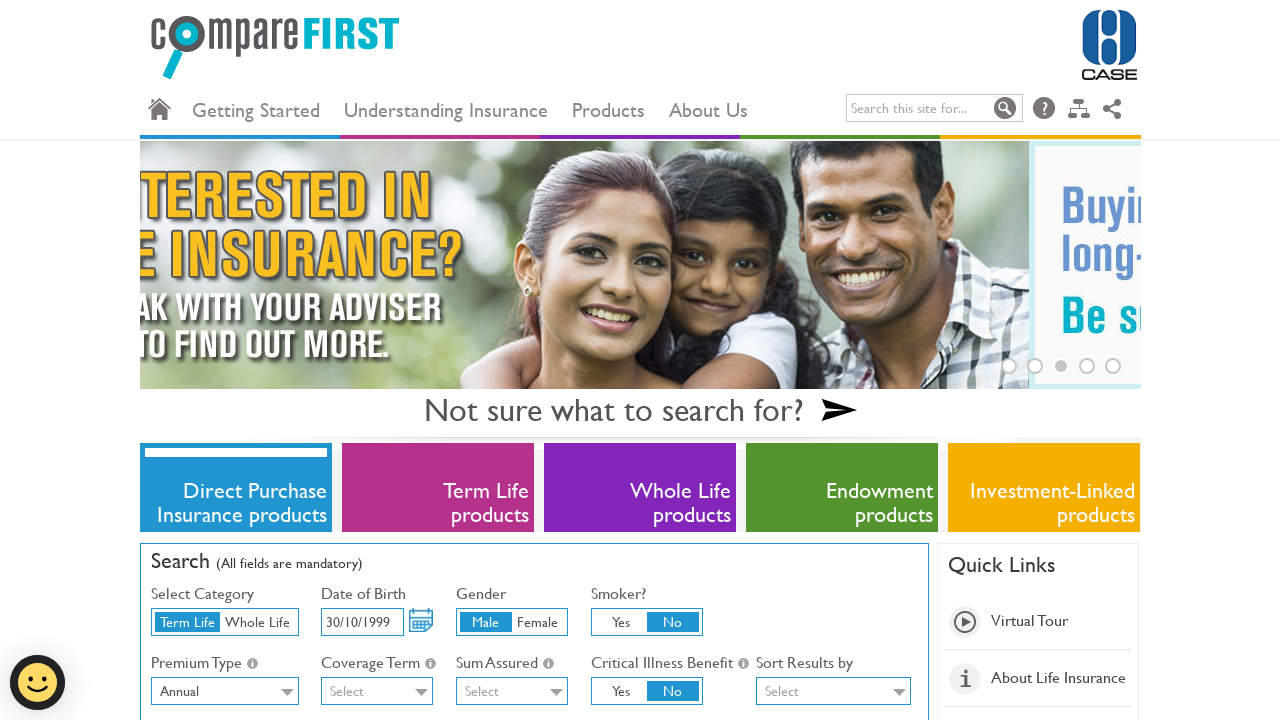

Selected Female gender at (538, 622) on xpath=//ul[@class='gender']//li[@data-id='F']
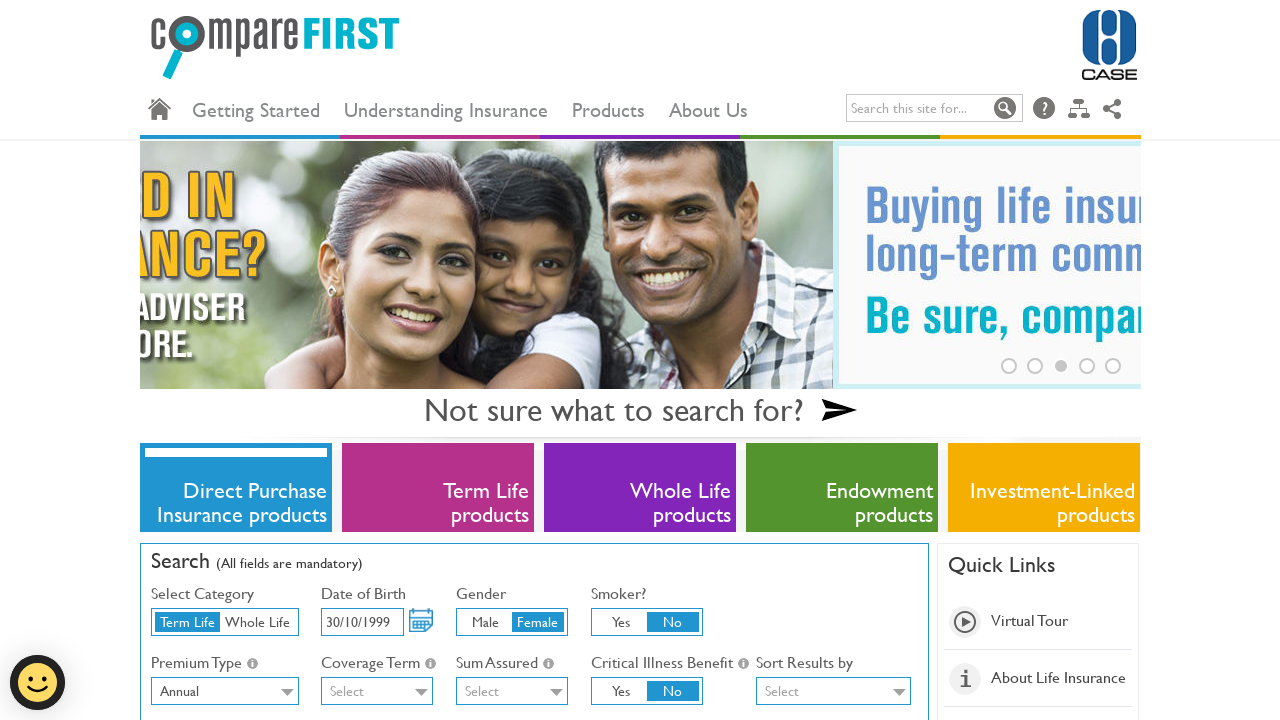

Selected Smoker status as Yes at (620, 622) on xpath=//ul[@id='smoker']//li[@data-id='Y']
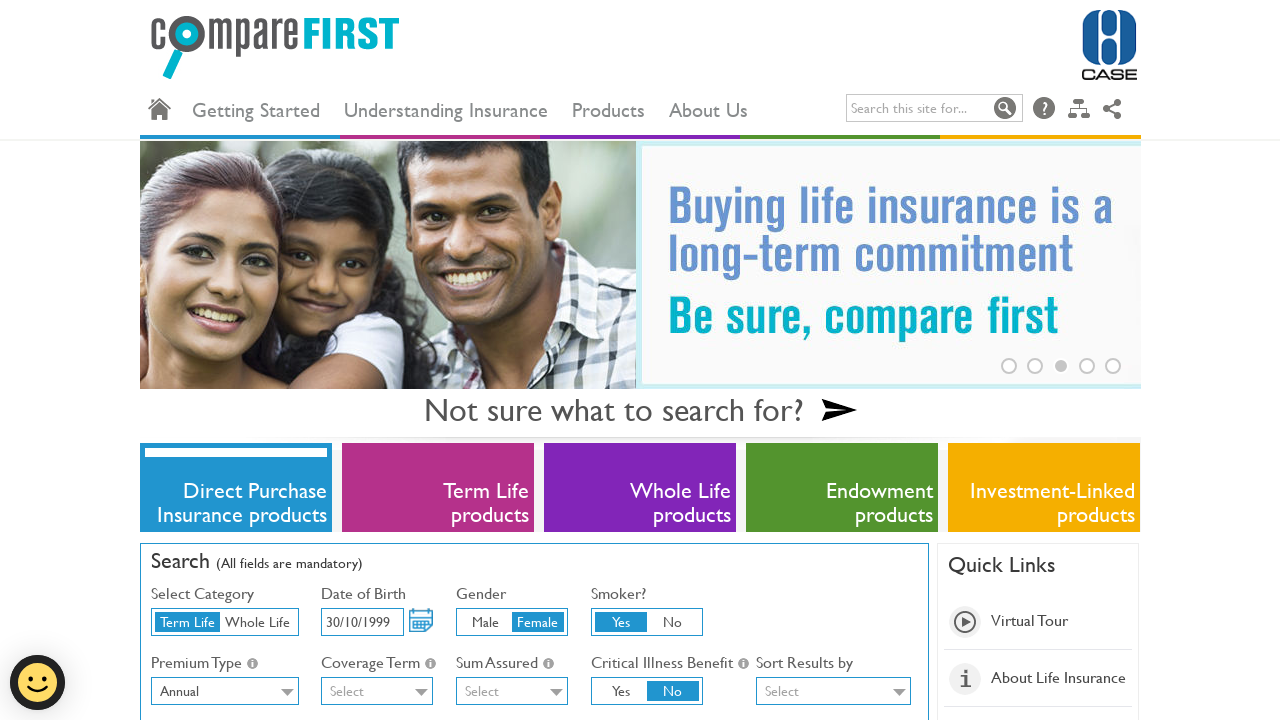

Selected Smoker status as No at (672, 622) on xpath=//ul[@id='smoker']//li[@data-id='N']
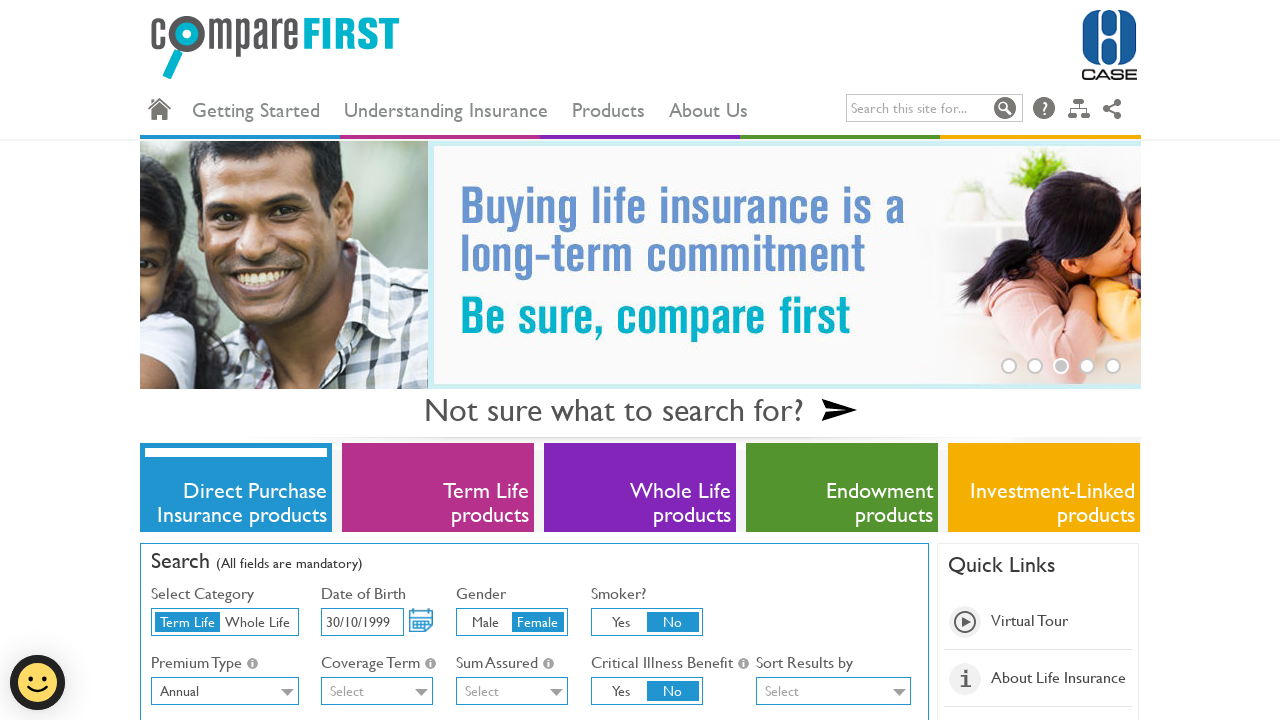

Made coverage term dropdown visible
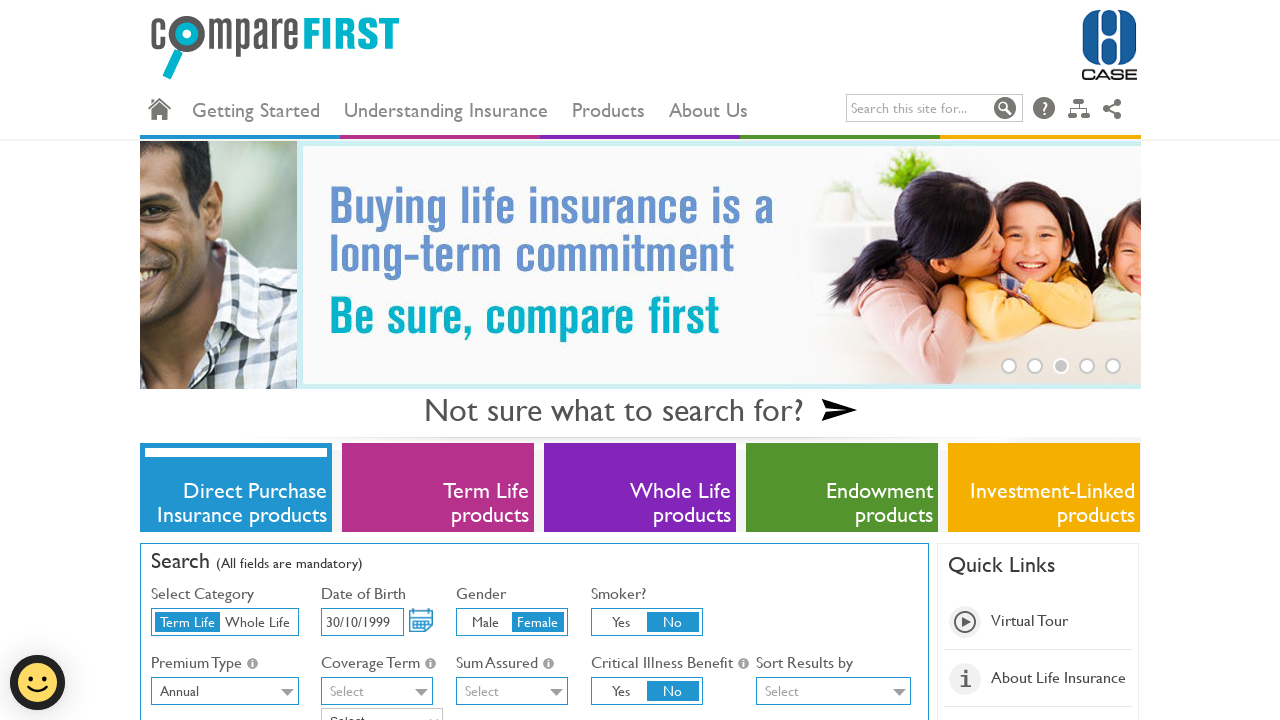

Waited for coverage term dropdown to be visible
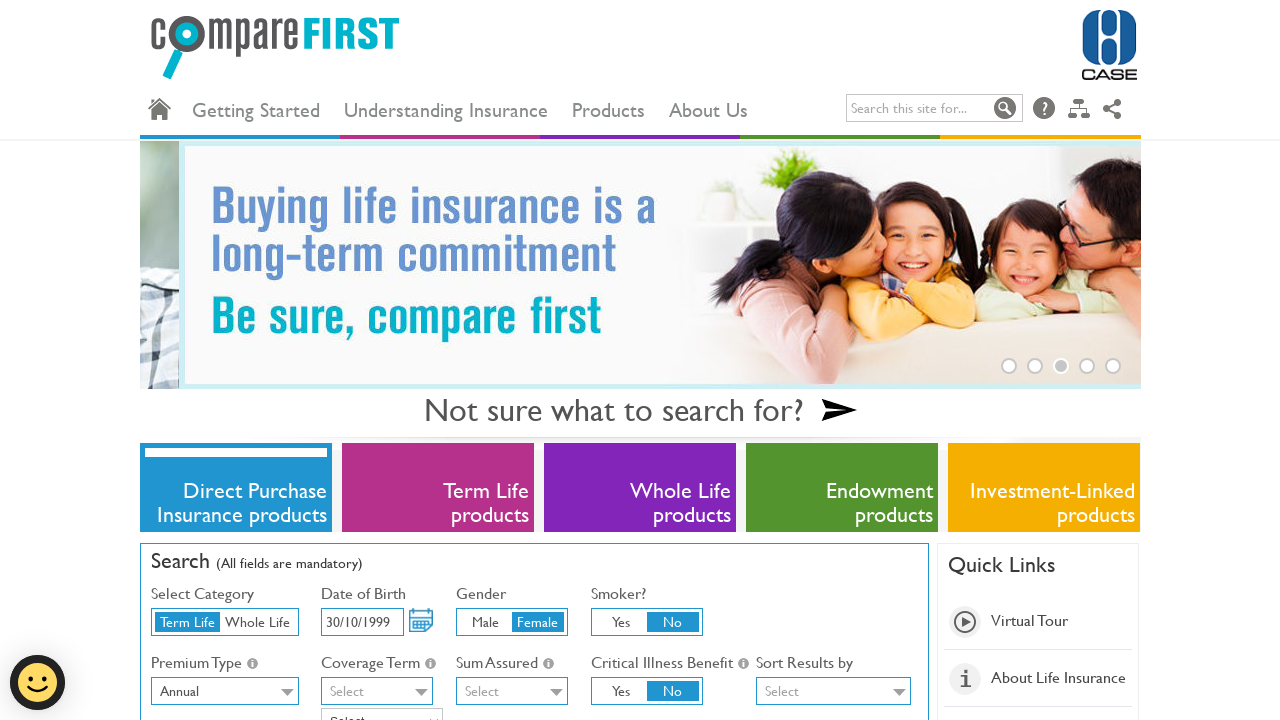

Selected 20 Years coverage term option on select[name='coverageTermTLDCIPs']
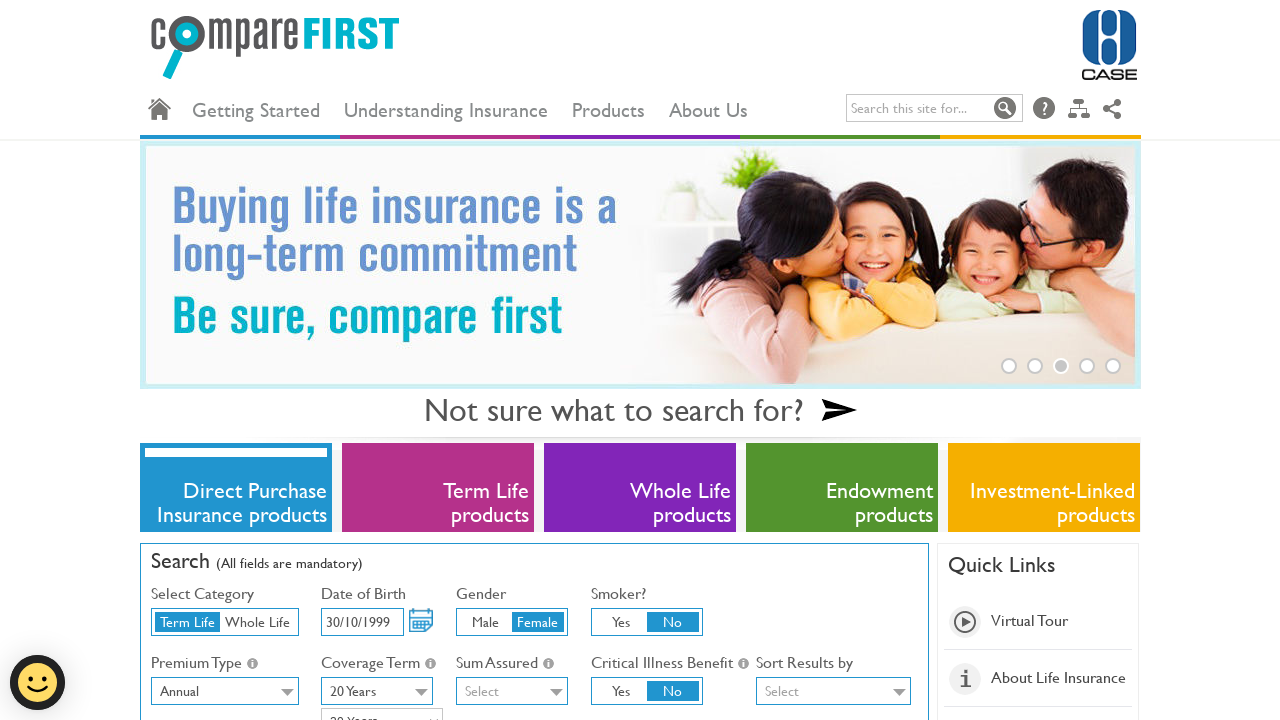

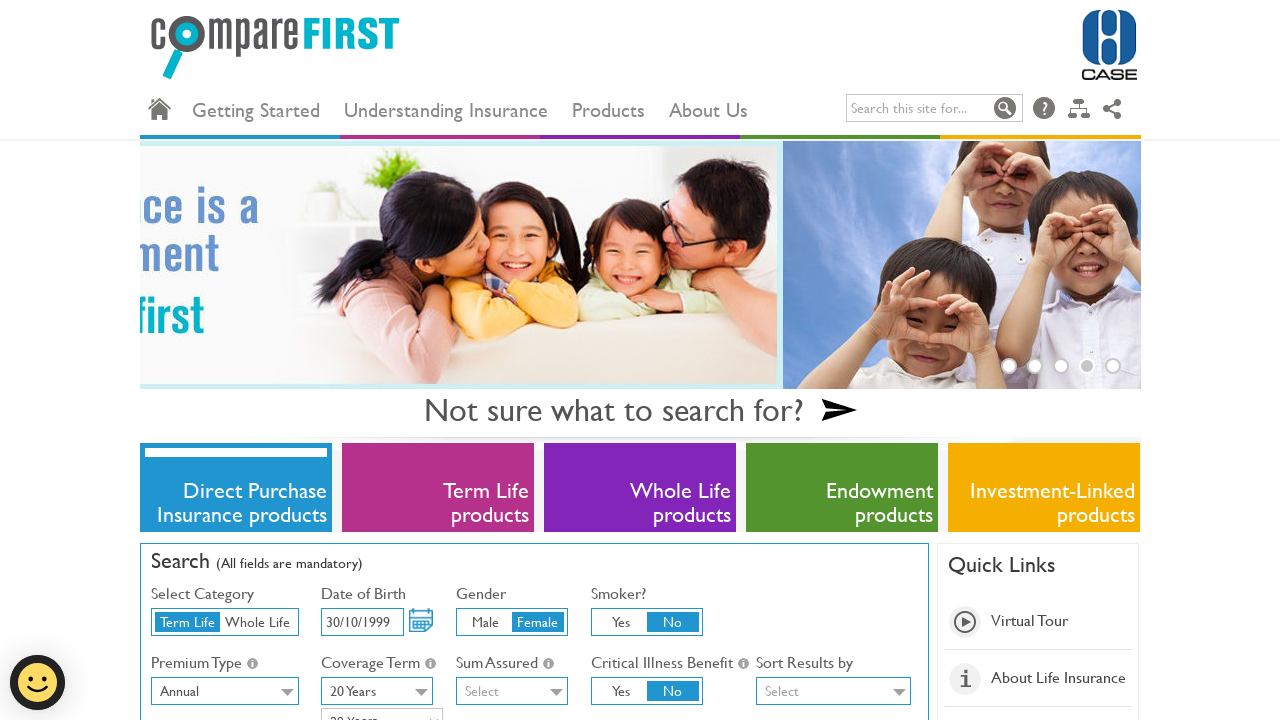